Tests drag and drop functionality by dragging an element onto a drop target within an iframe

Starting URL: http://www.jqueryui.com/droppable/

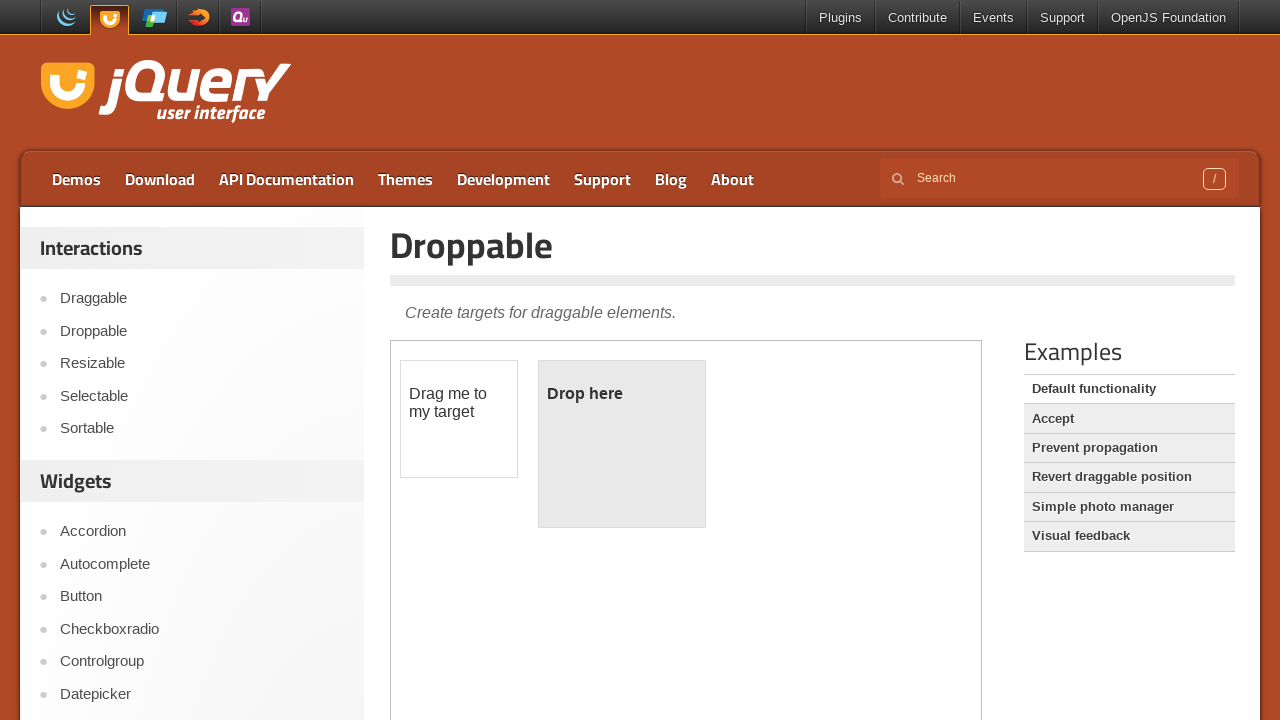

Navigated to jQuery UI droppable demo page
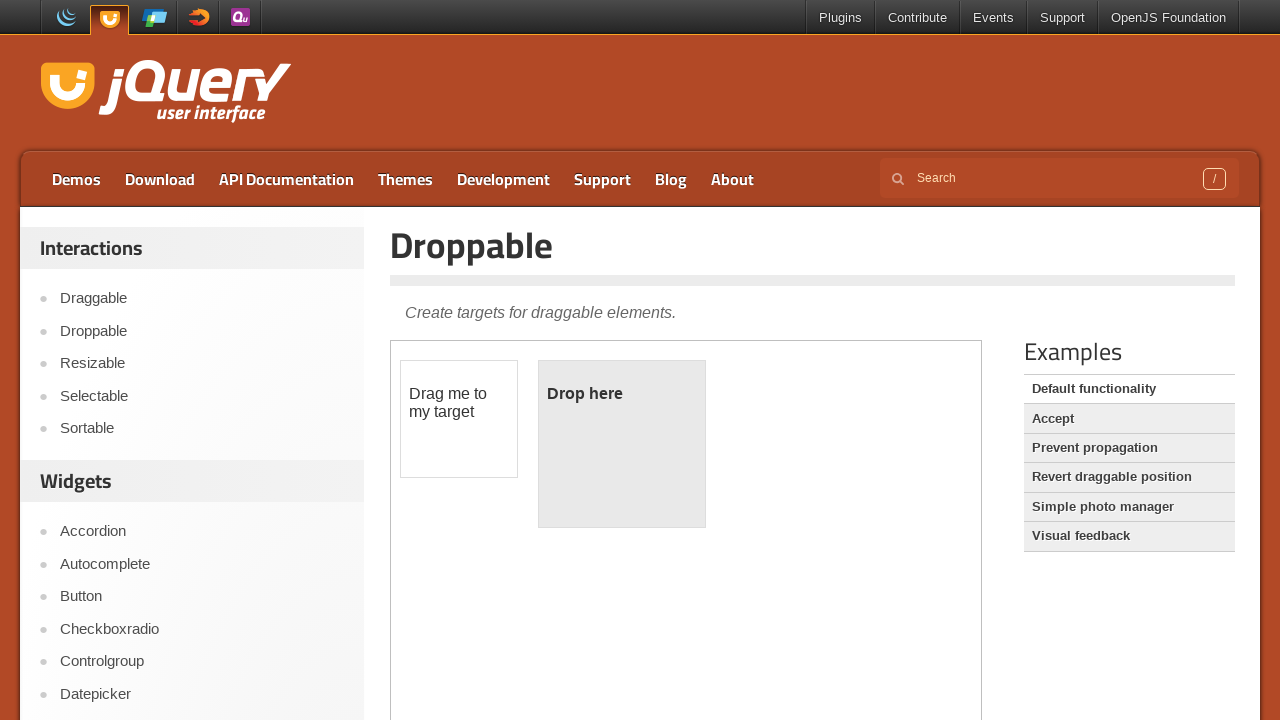

Located demo iframe
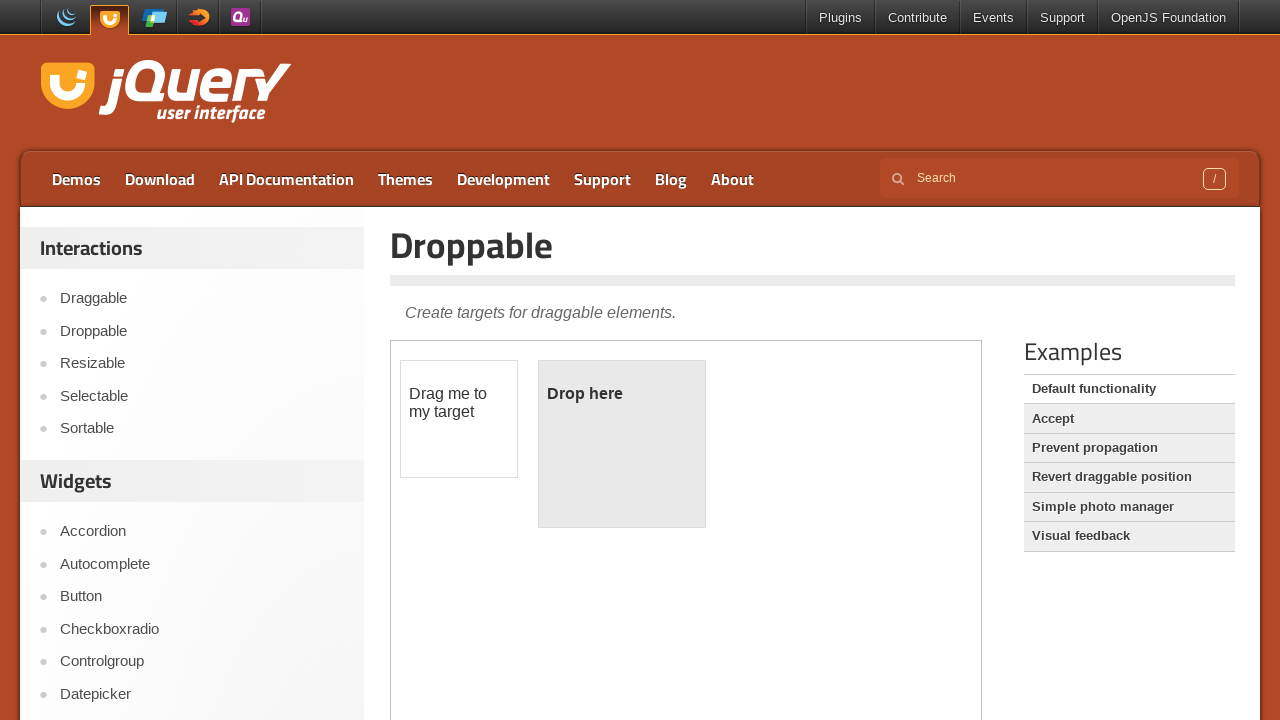

Located draggable source element
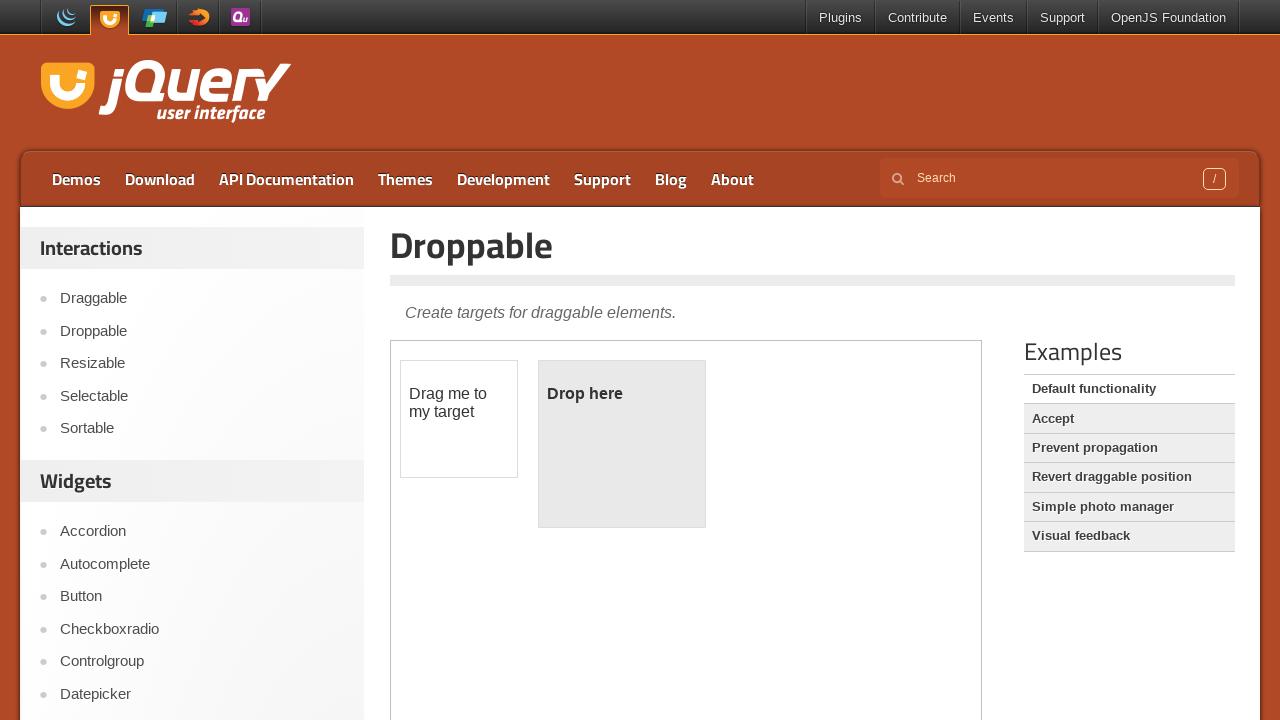

Located droppable target element
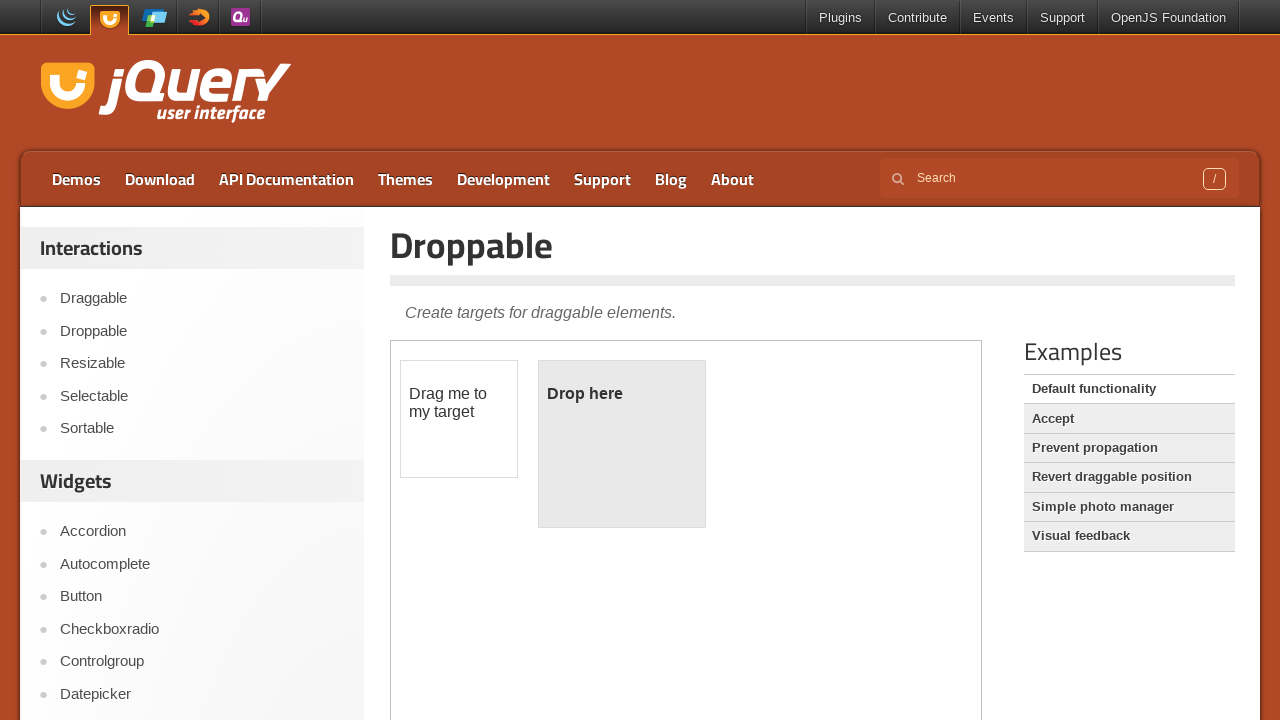

Dragged source element onto target drop zone at (622, 444)
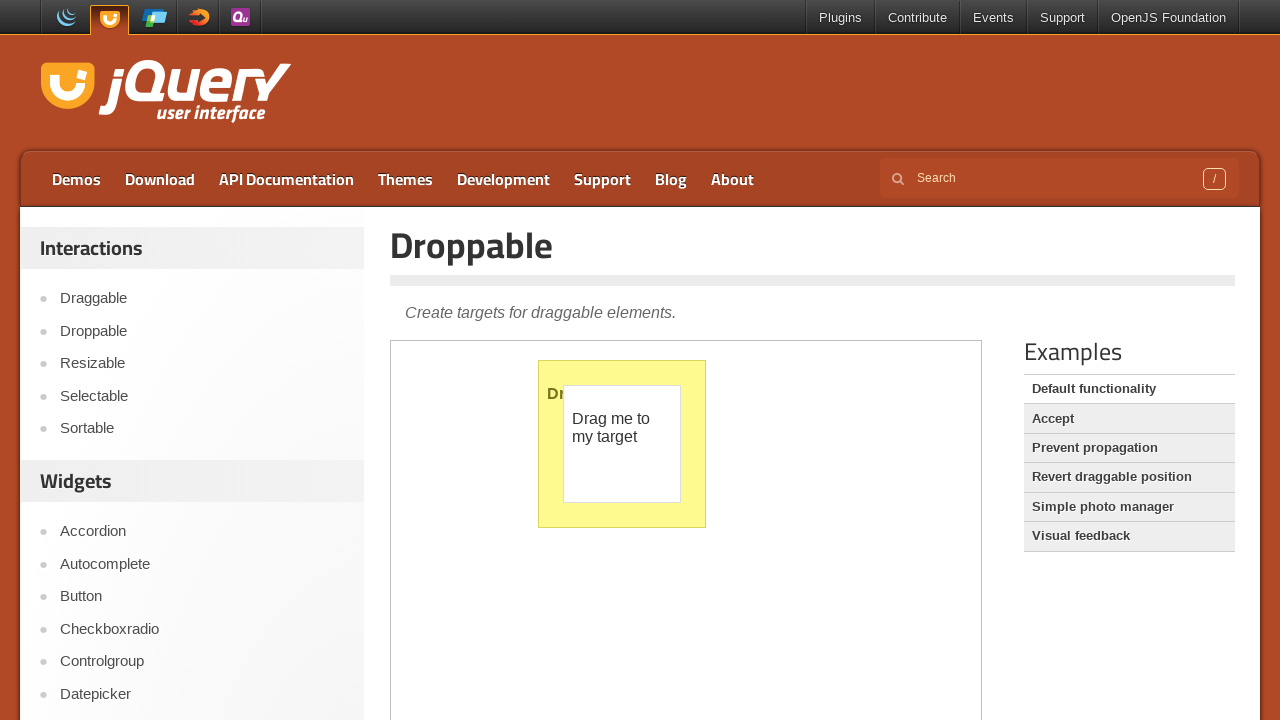

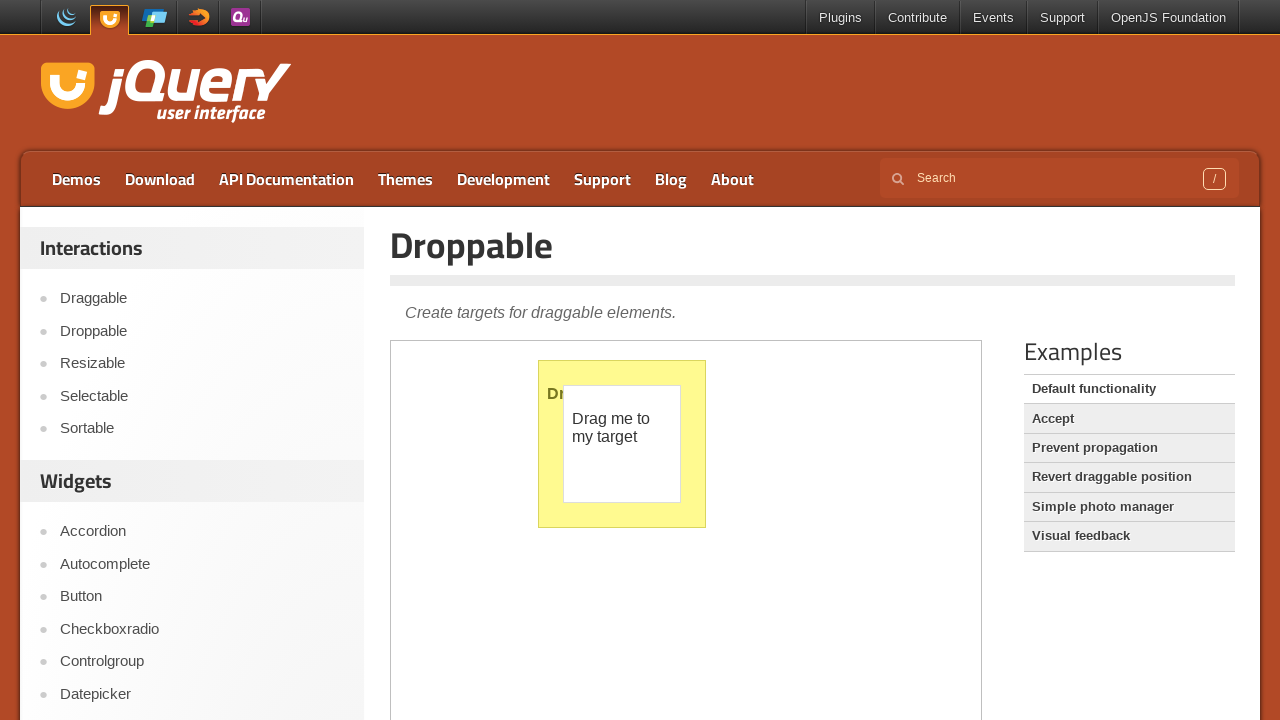